Tests a math challenge form by reading a value from the page, calculating a logarithmic formula result, entering the answer, checking a checkbox, selecting a radio button, and submitting the form.

Starting URL: https://suninjuly.github.io/math.html

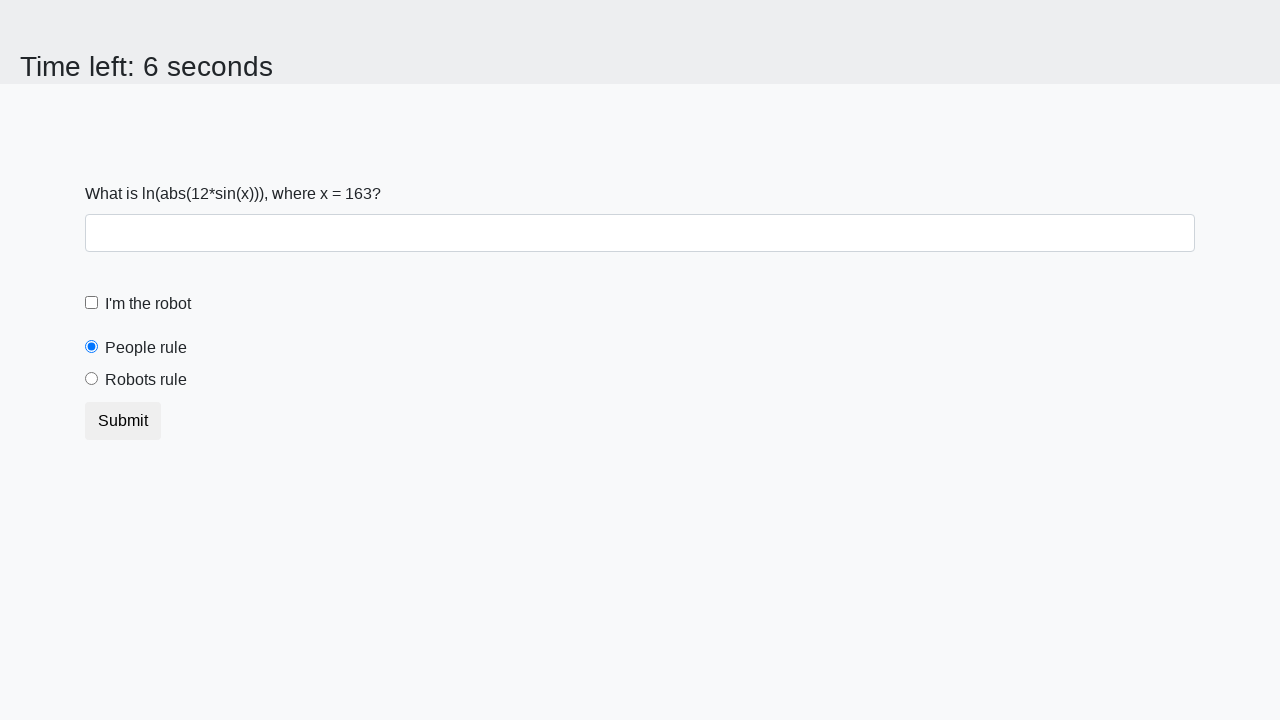

Located the x value input element on the page
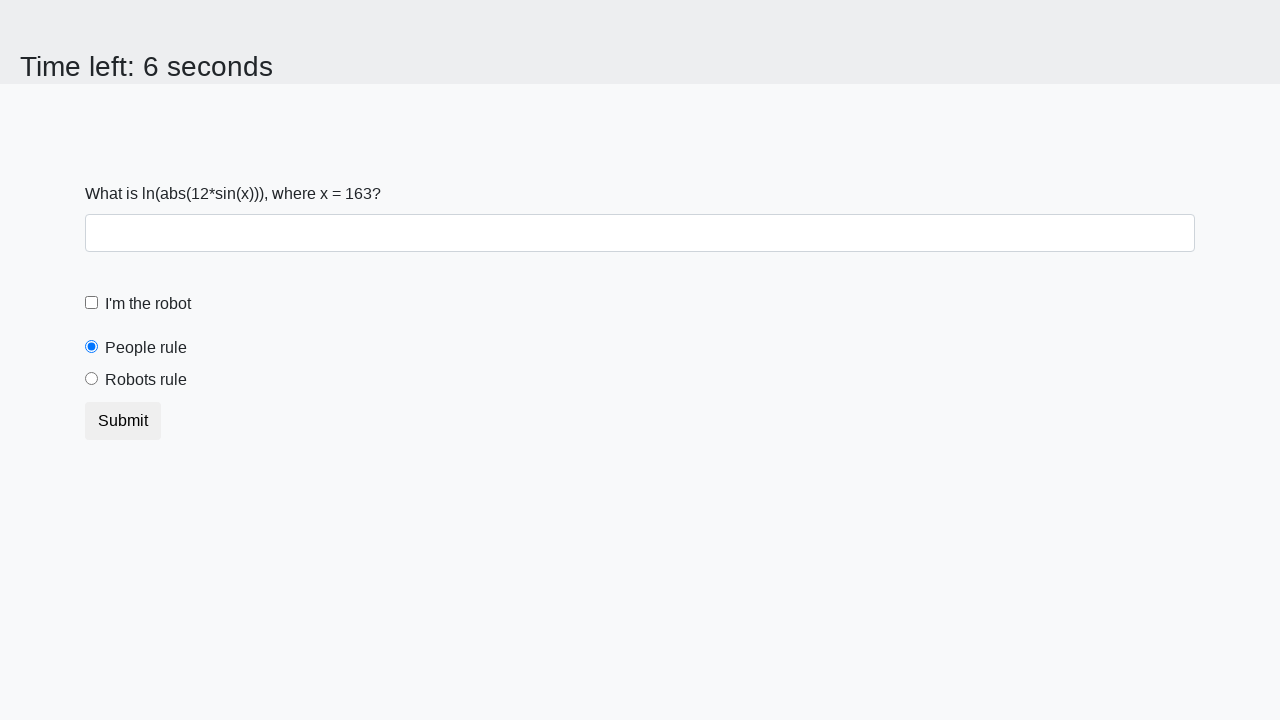

Retrieved x value from the page
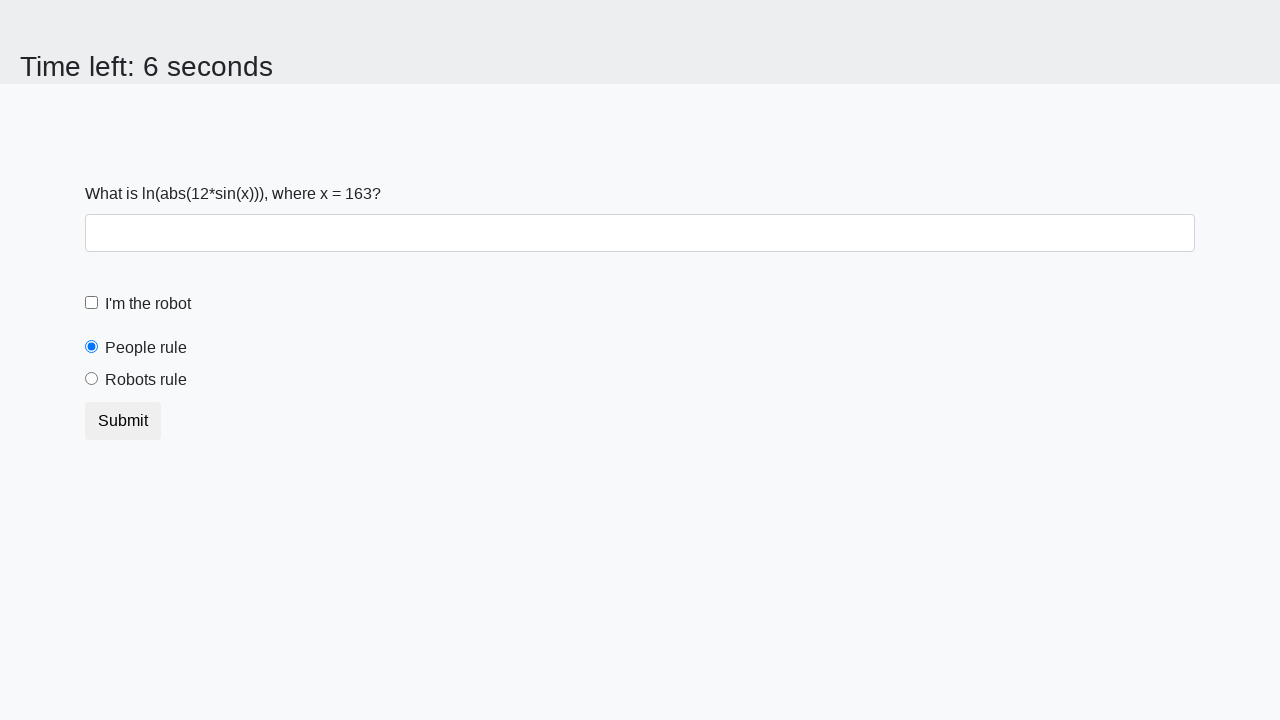

Calculated logarithmic formula result: log(|12 * sin(x)|)
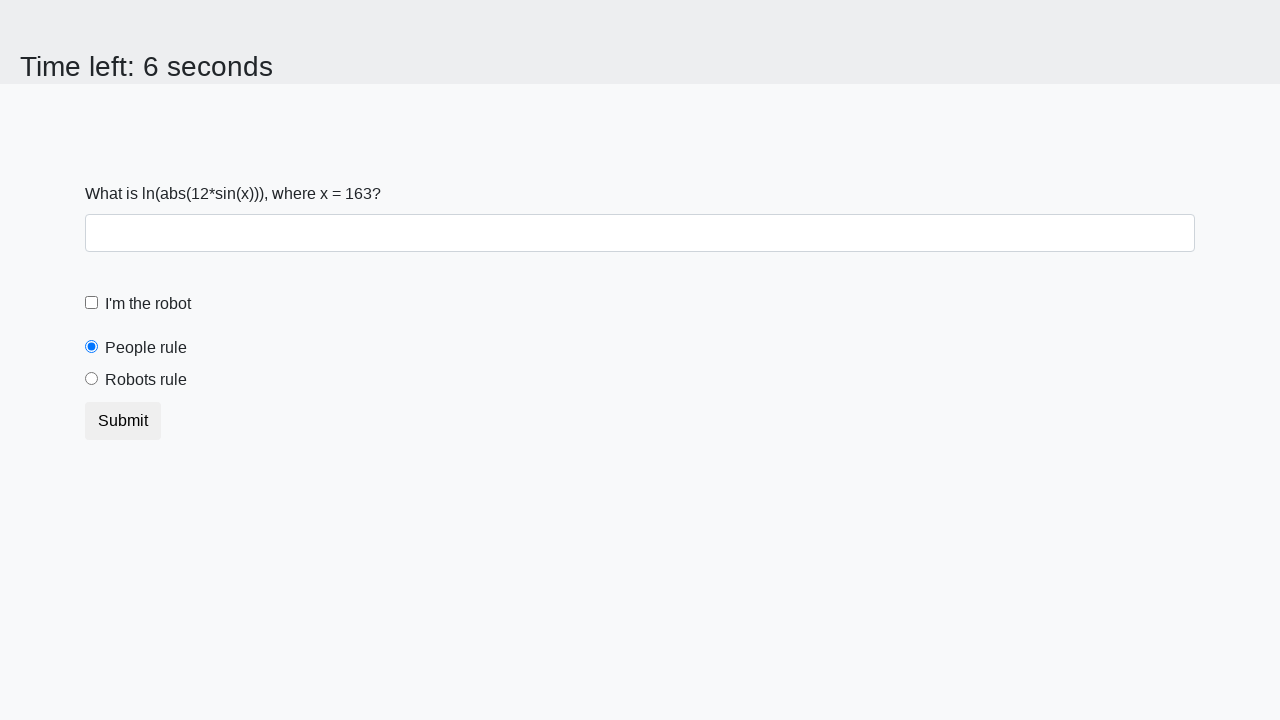

Filled answer field with calculated result on #answer
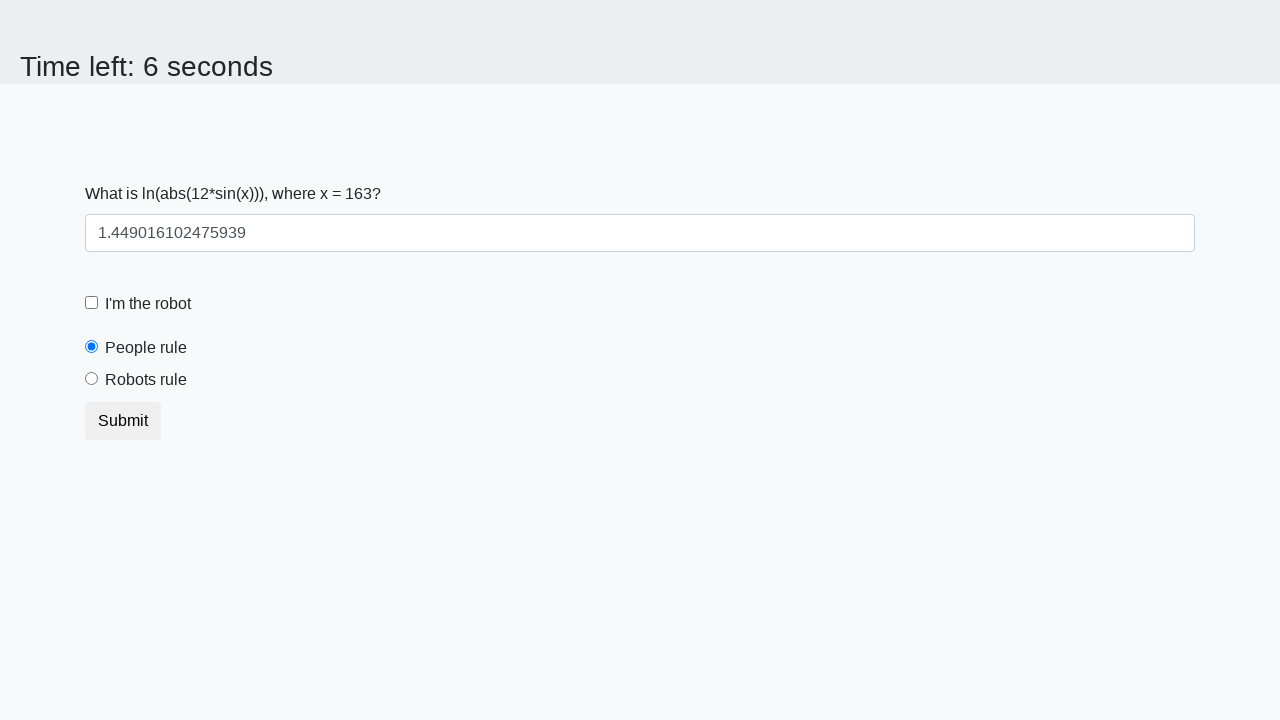

Checked the robot checkbox at (92, 303) on #robotCheckbox
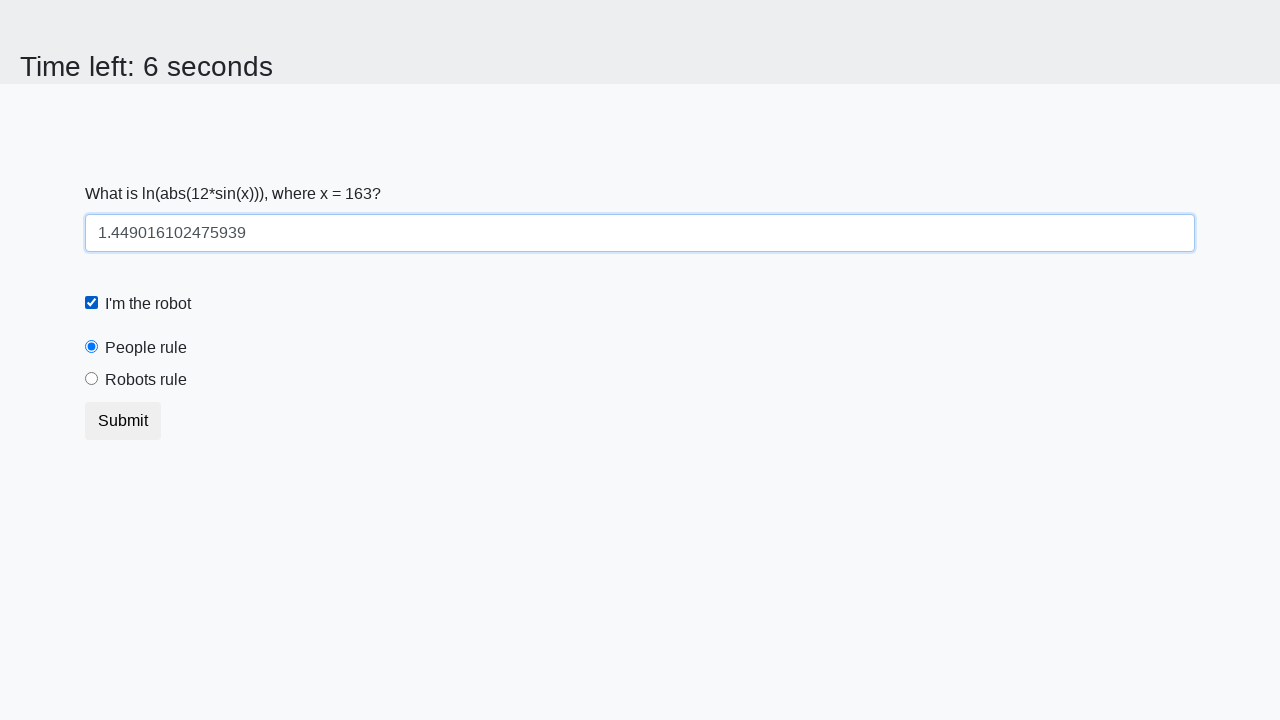

Selected the robots rule radio button at (92, 379) on #robotsRule
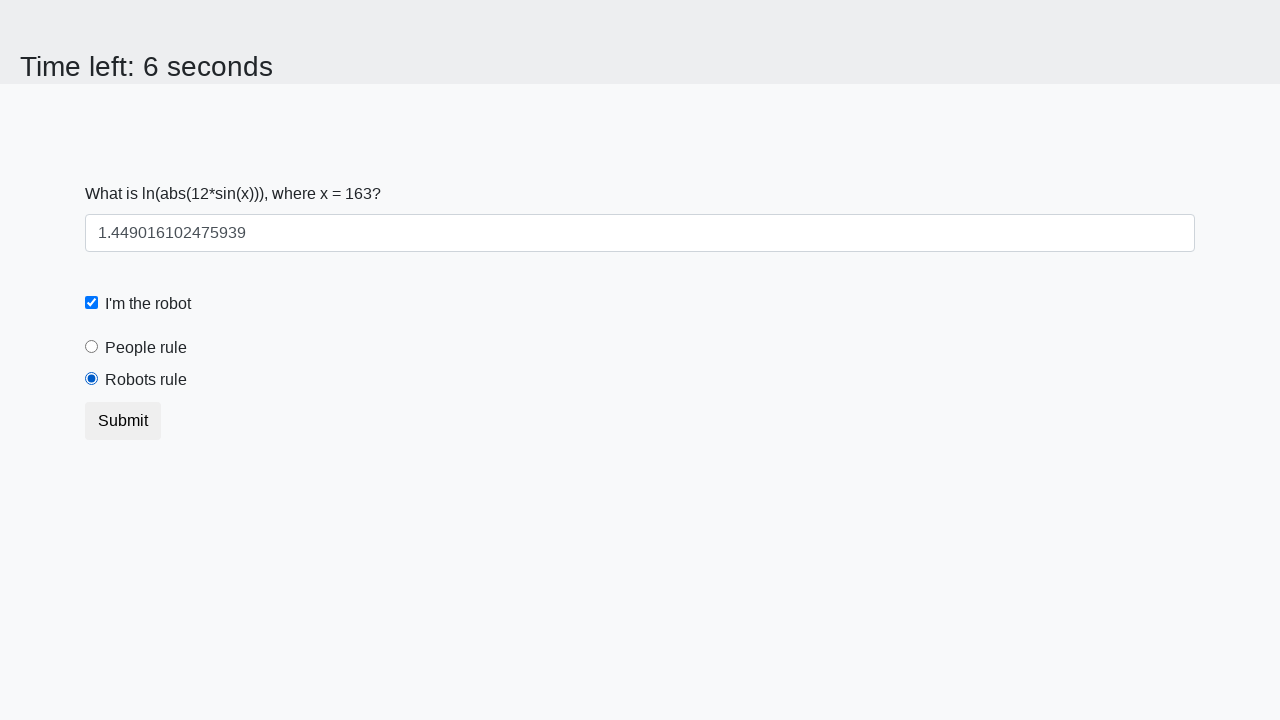

Clicked the submit button to submit the form at (123, 421) on button.btn
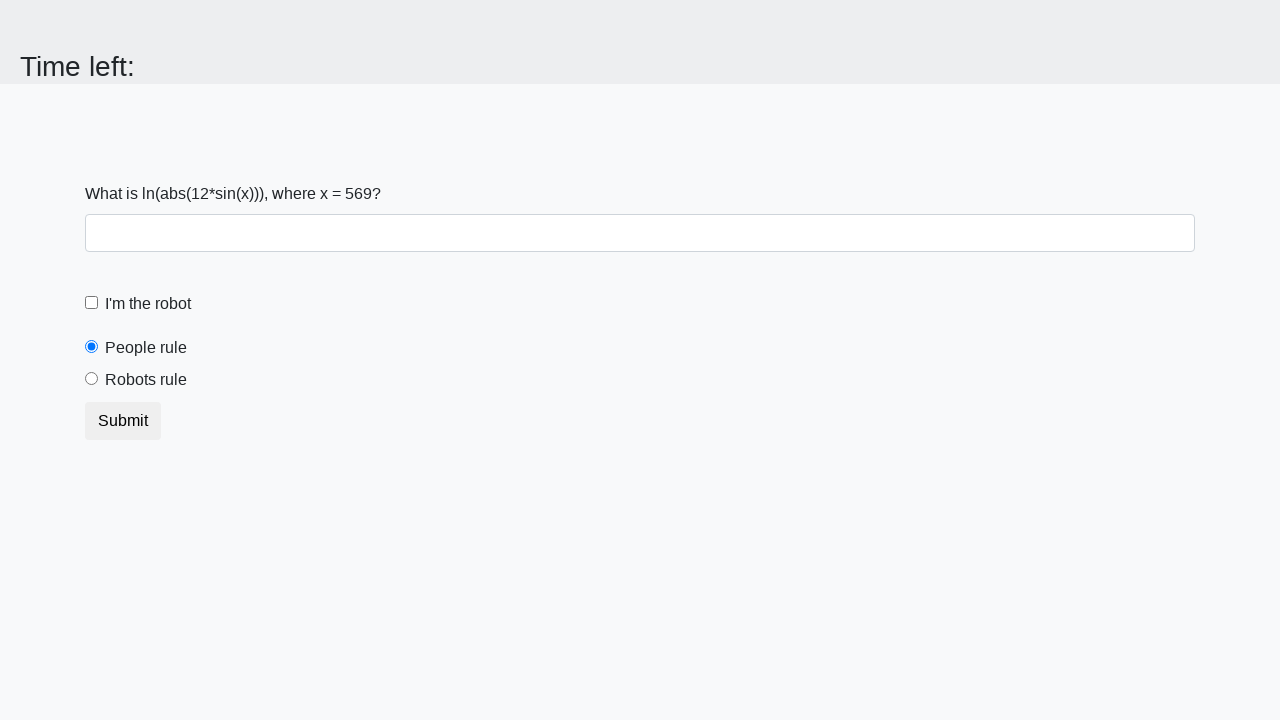

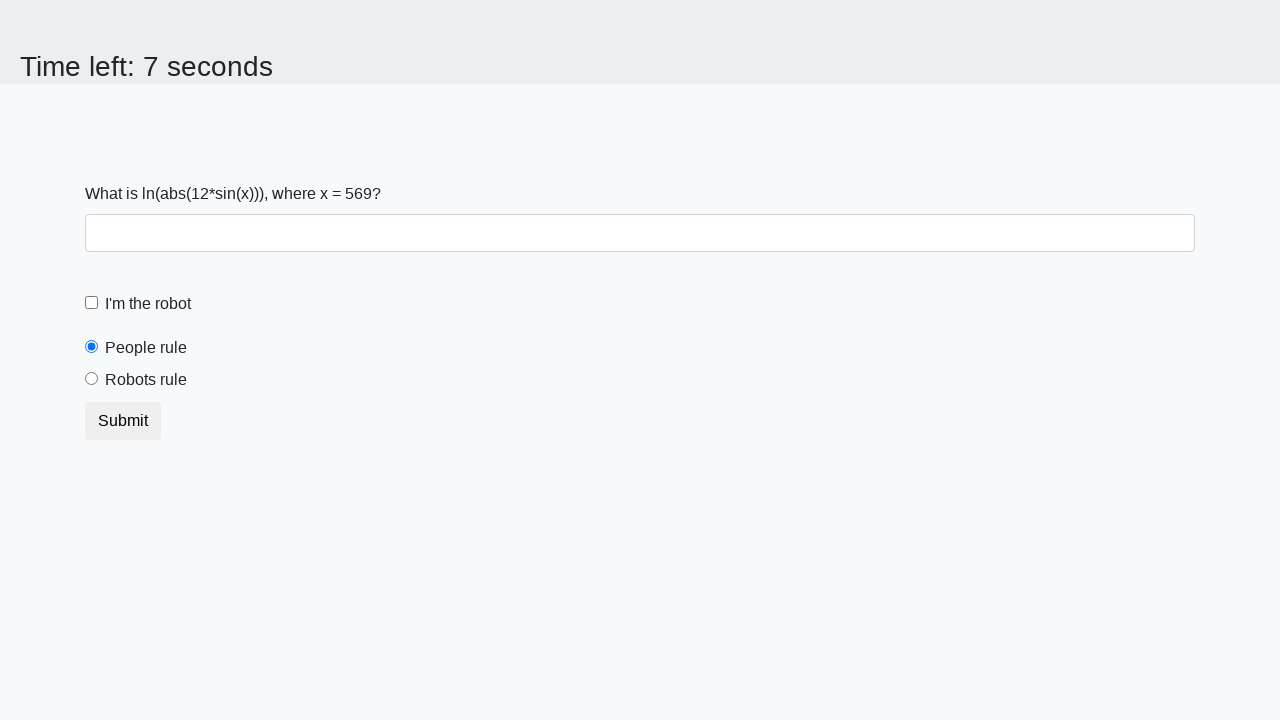